Creates todo items one by one and verifies the counter updates correctly

Starting URL: https://demo.playwright.dev/todomvc

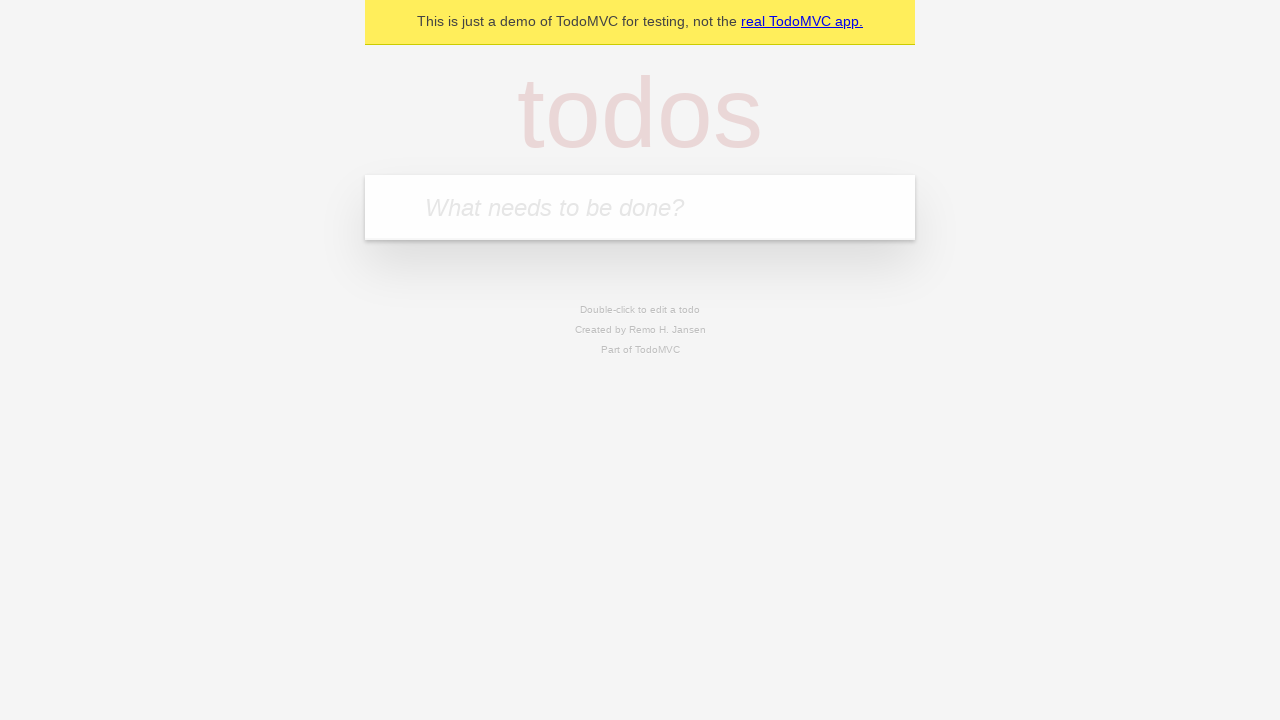

Located the 'What needs to be done?' input field
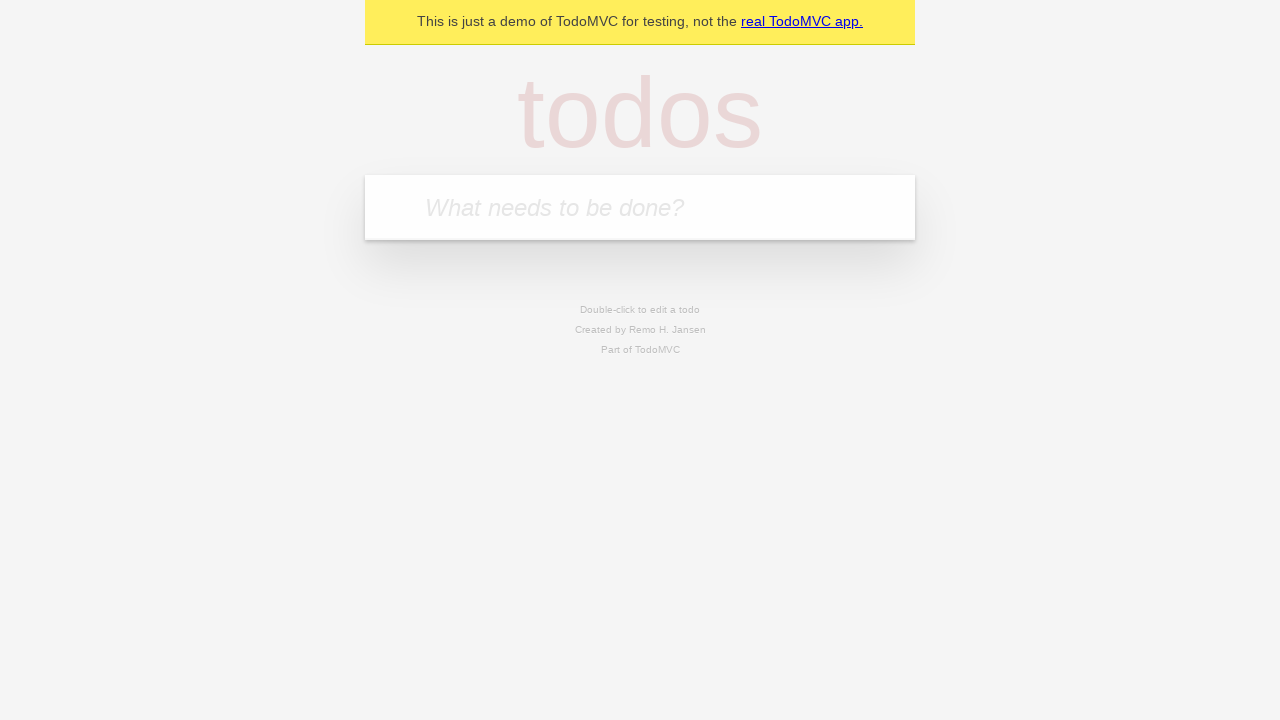

Filled first todo item: 'buy some cheese' on internal:attr=[placeholder="What needs to be done?"i]
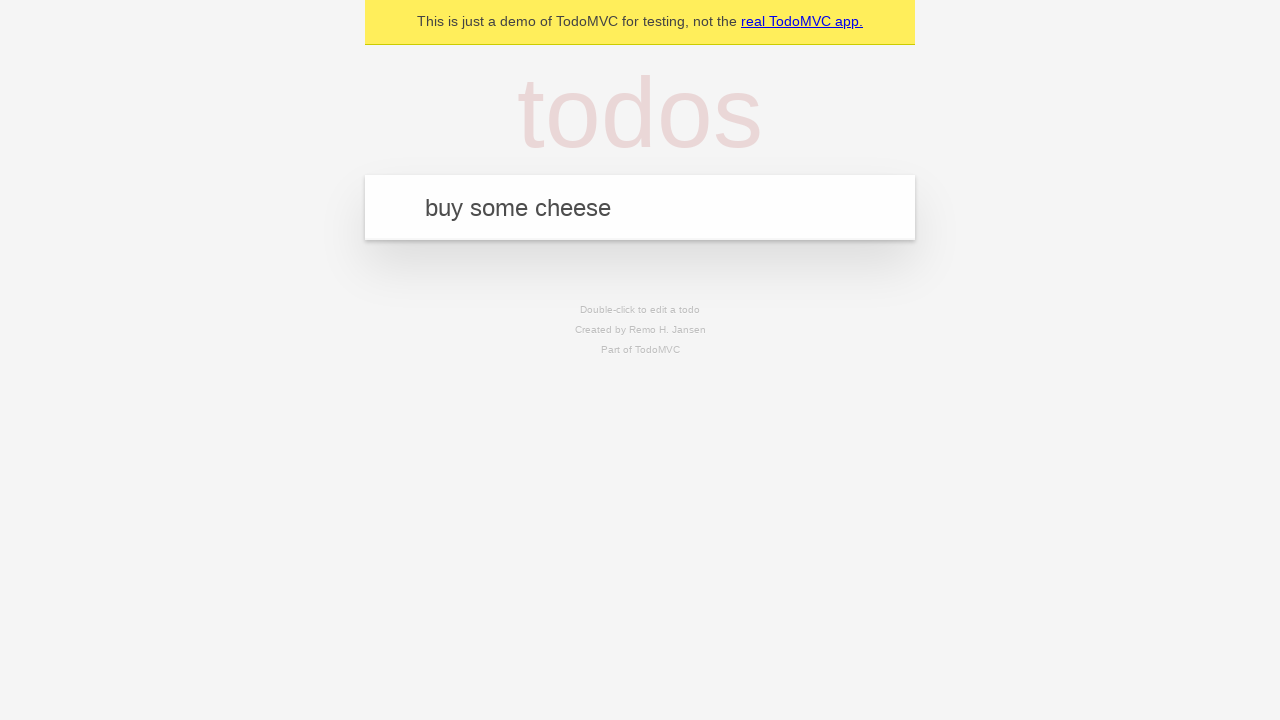

Pressed Enter to submit first todo item on internal:attr=[placeholder="What needs to be done?"i]
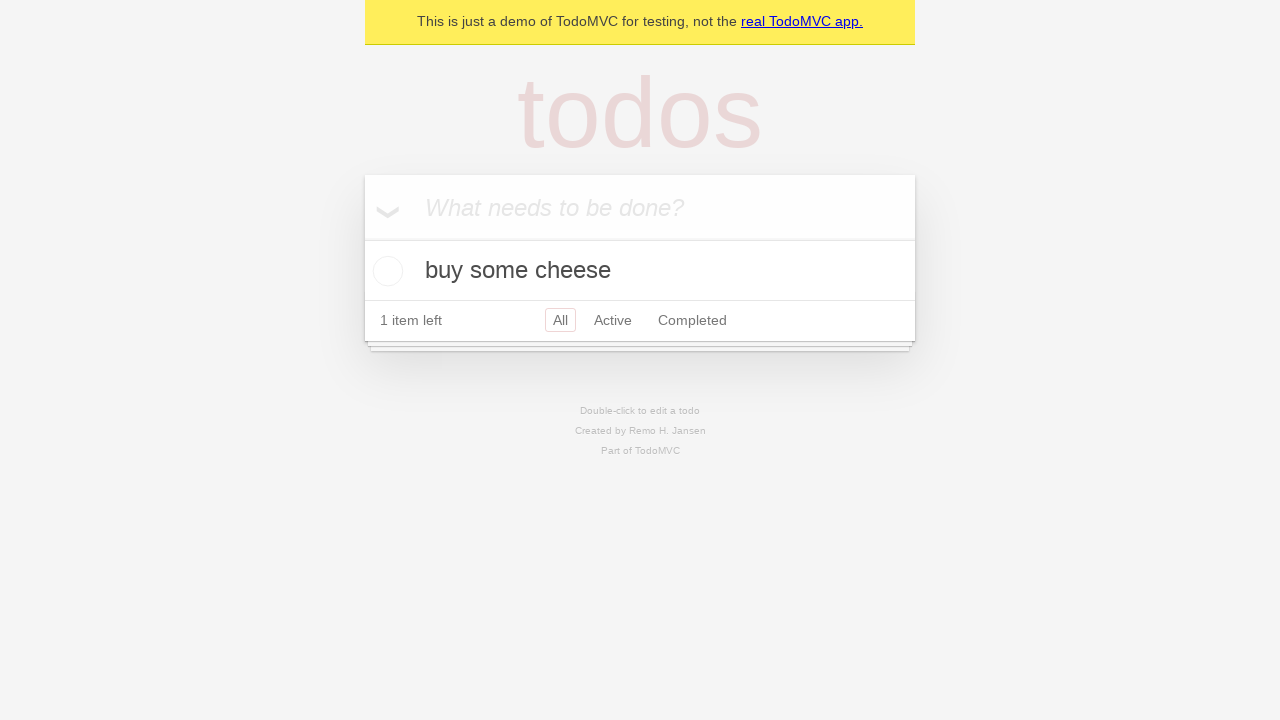

Todo counter element is now visible (count = 1)
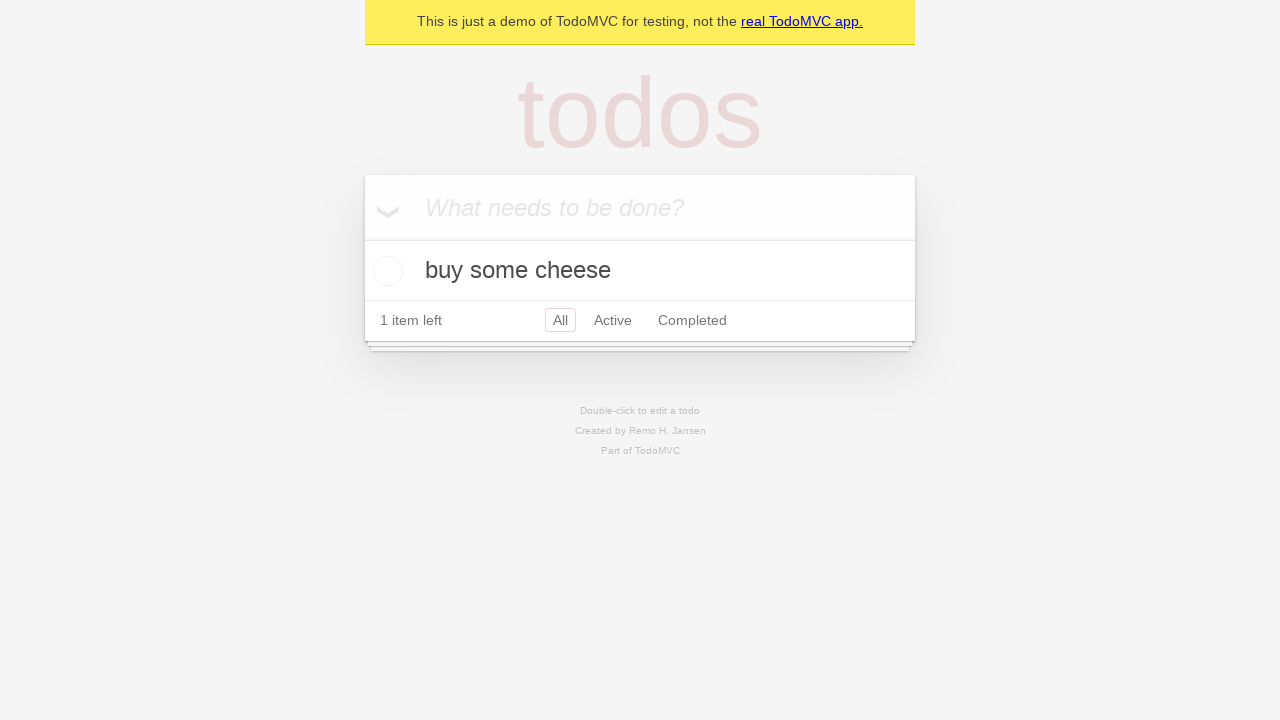

Filled second todo item: 'feed the cat' on internal:attr=[placeholder="What needs to be done?"i]
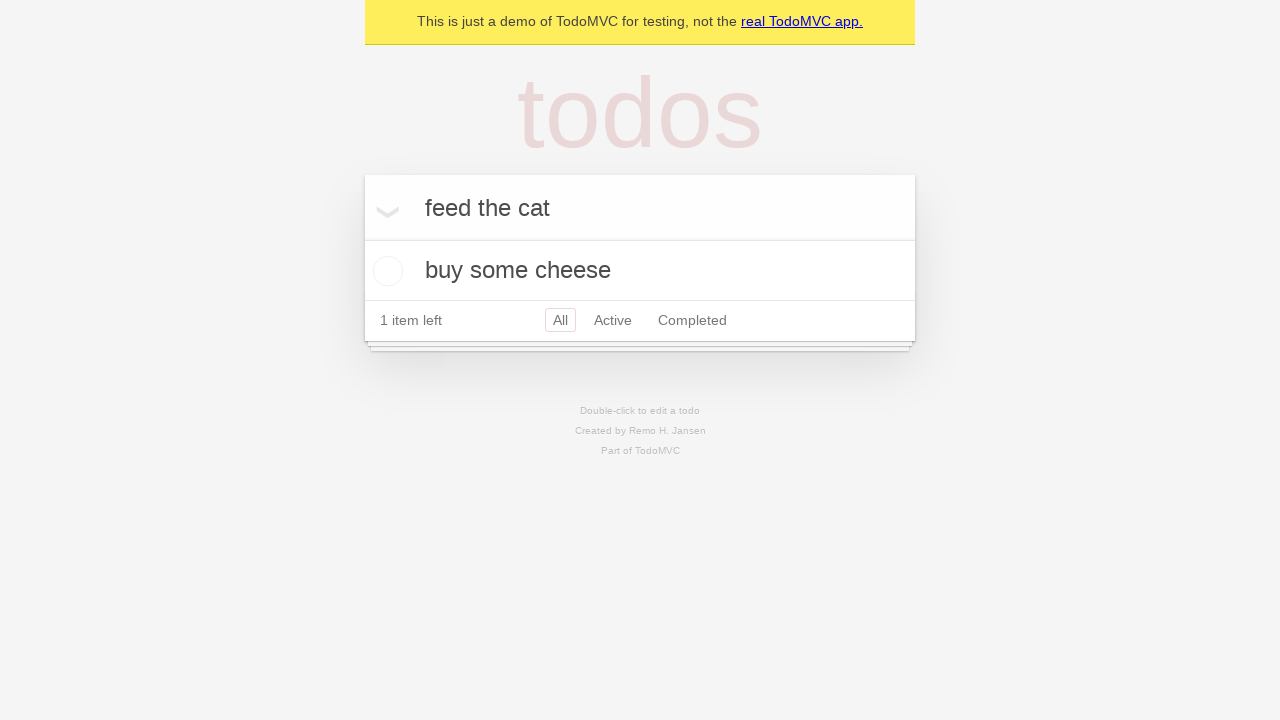

Pressed Enter to submit second todo item on internal:attr=[placeholder="What needs to be done?"i]
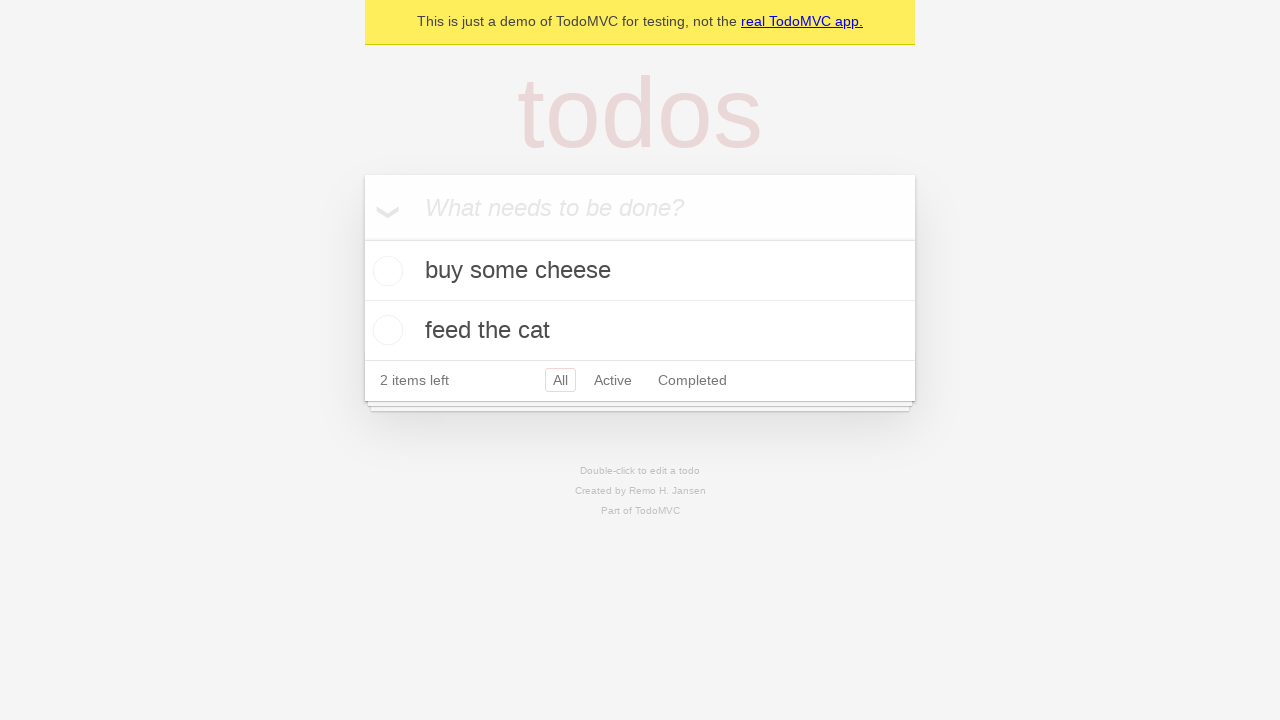

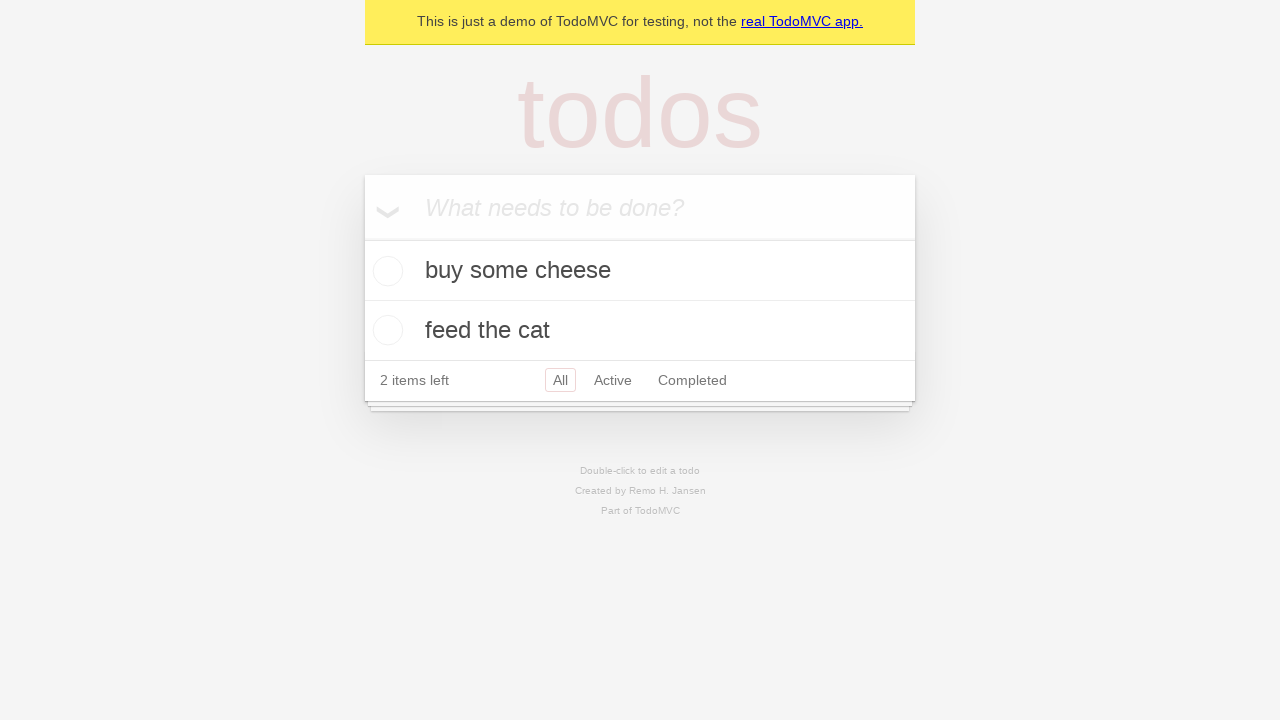